Navigates to the Test Cases page from the home page and verifies the URL is correct

Starting URL: https://automationexercise.com/

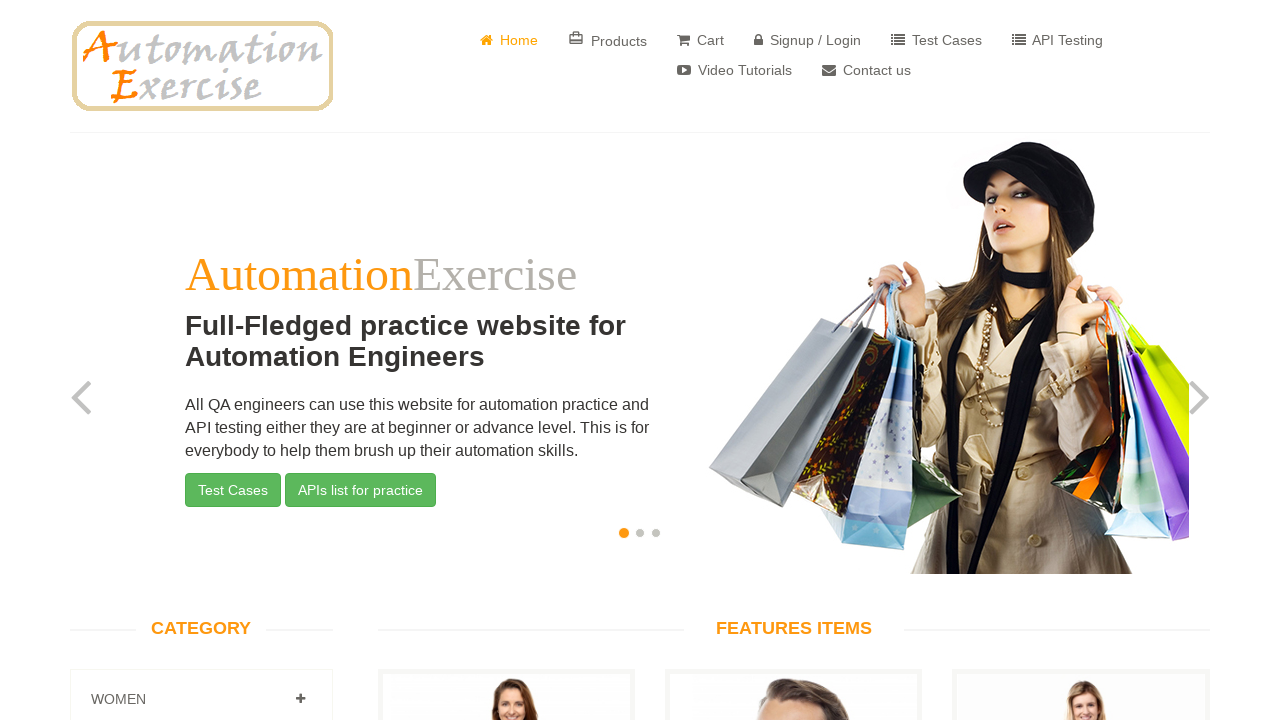

Clicked on 'Test Cases' menu link at (936, 40) on a:has-text('Test Cases')
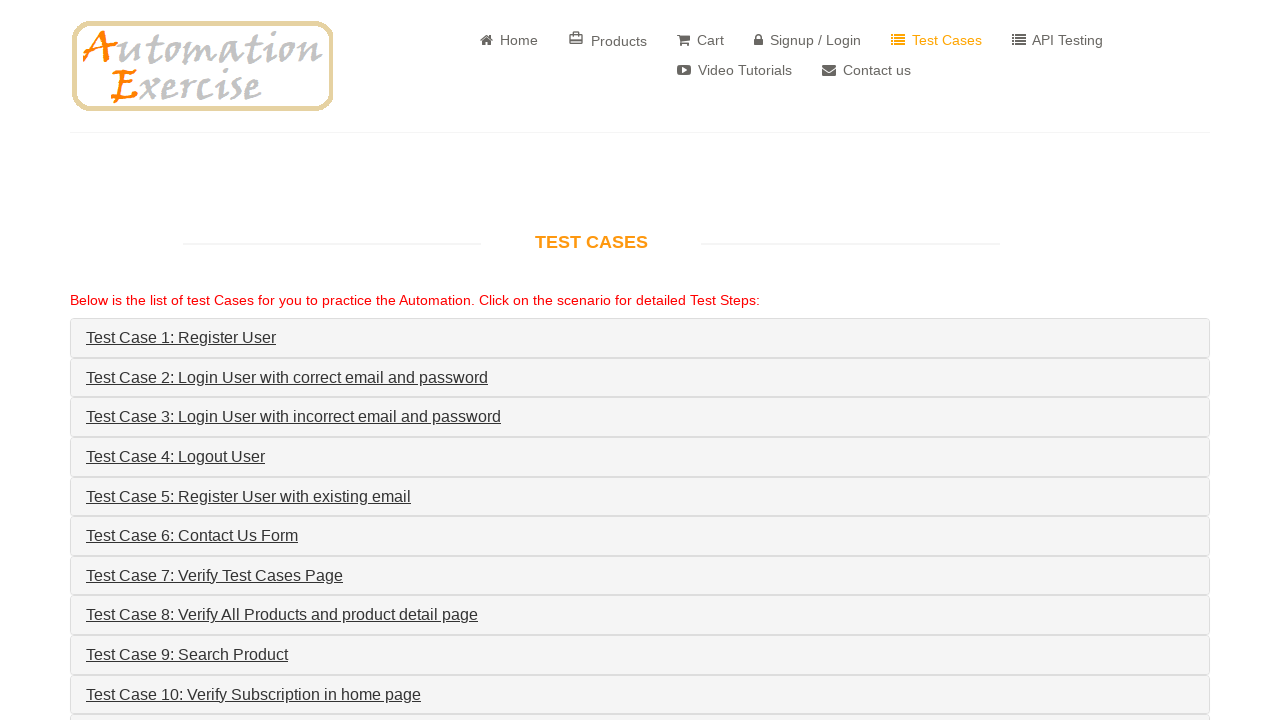

Verified navigation to Test Cases page - URL matches expected pattern
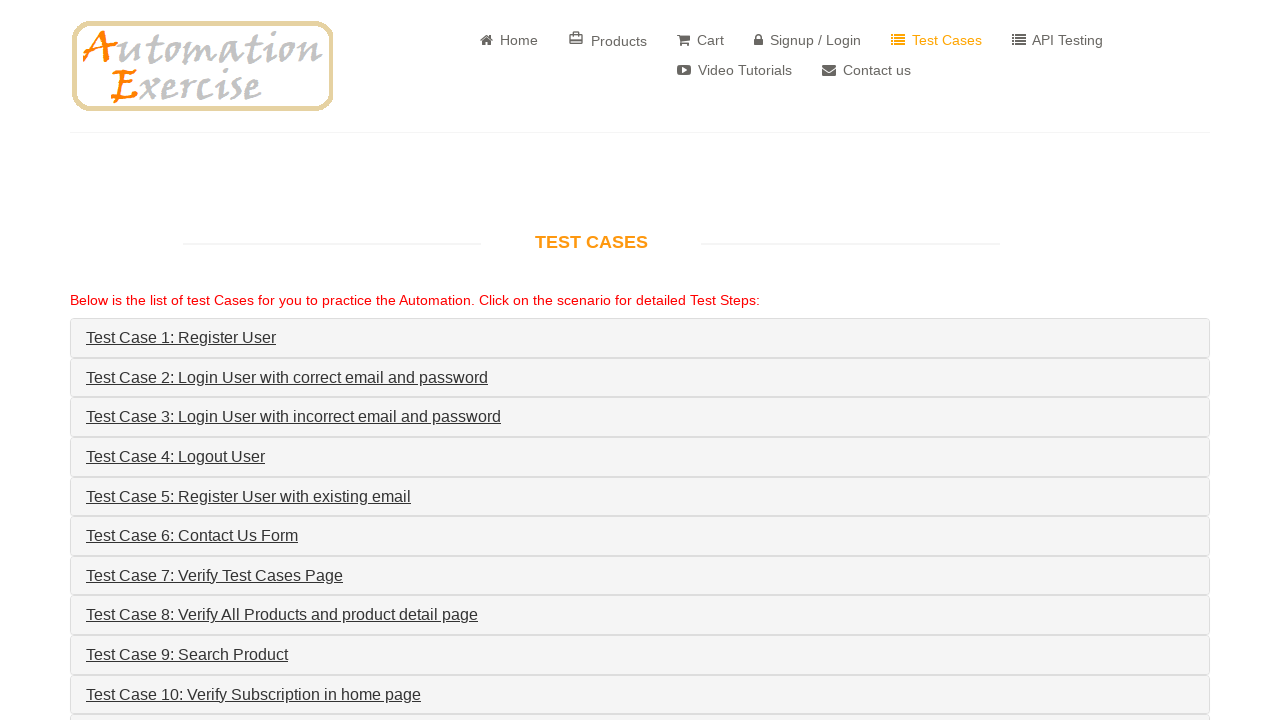

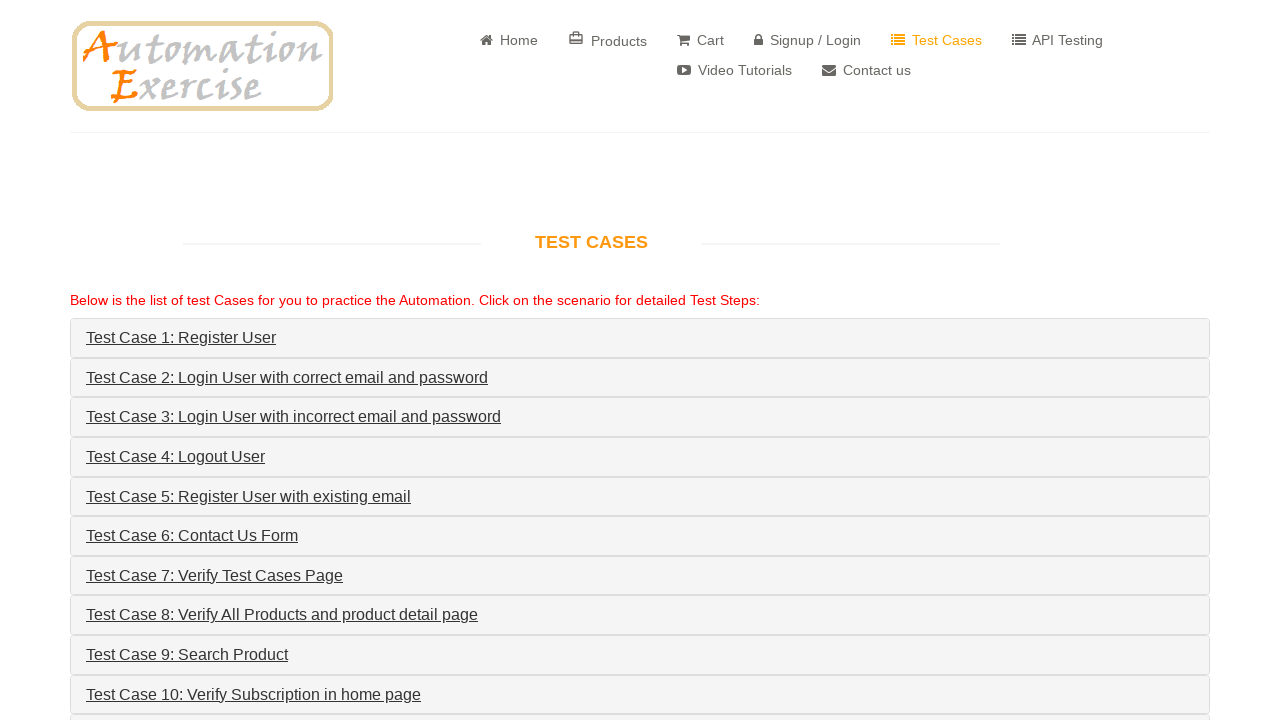